Navigates to GitHub homepage and verifies the page loads correctly by checking that it contains expected content

Starting URL: https://github.com

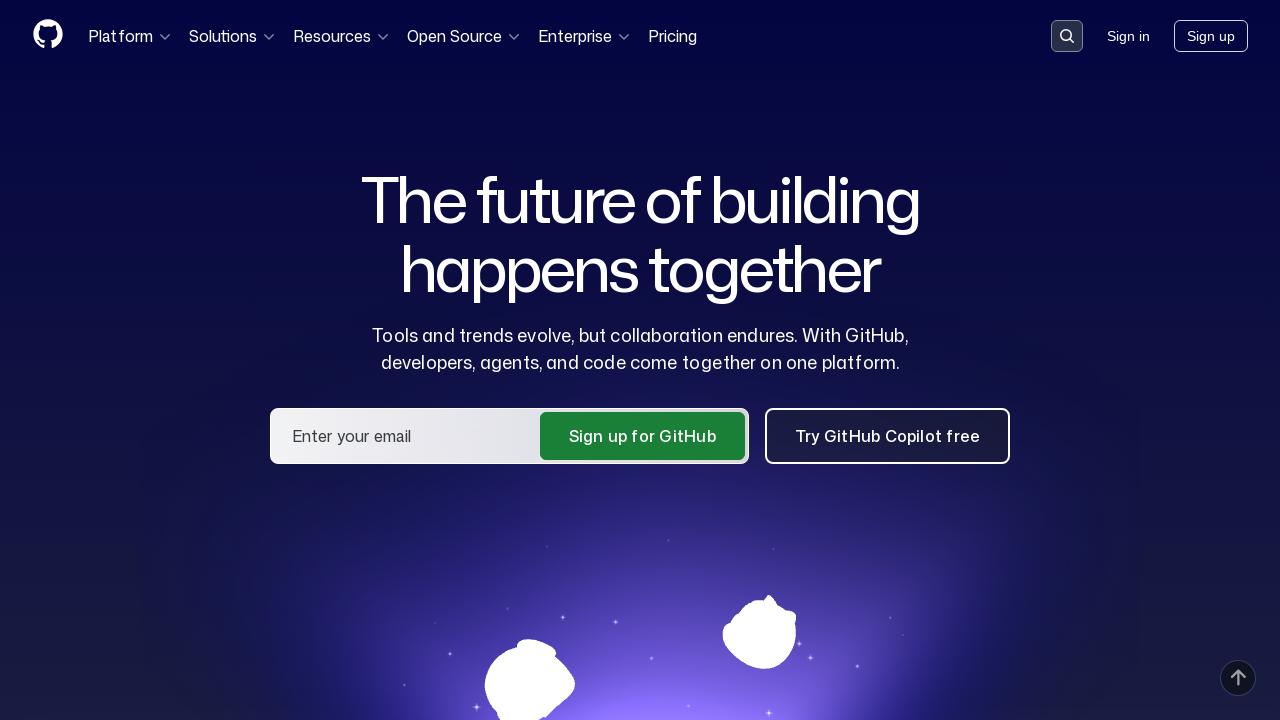

Navigated to GitHub homepage
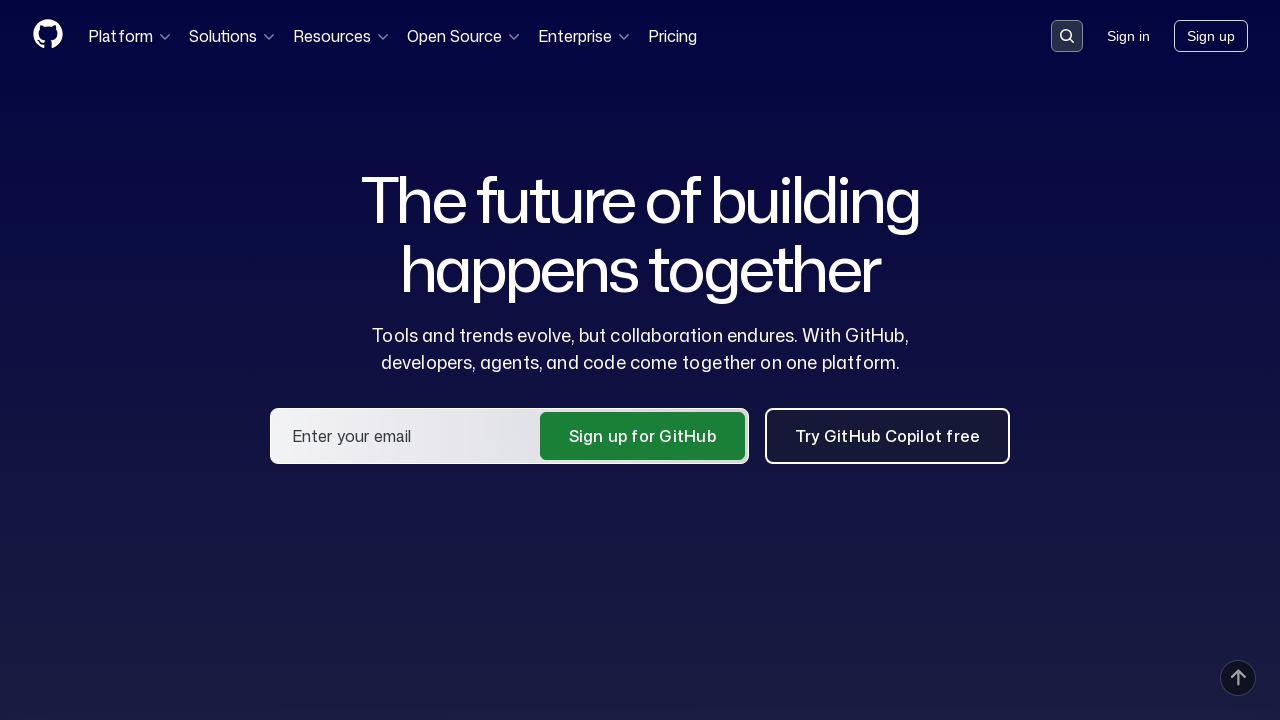

GitHub homepage loaded and DOM content ready
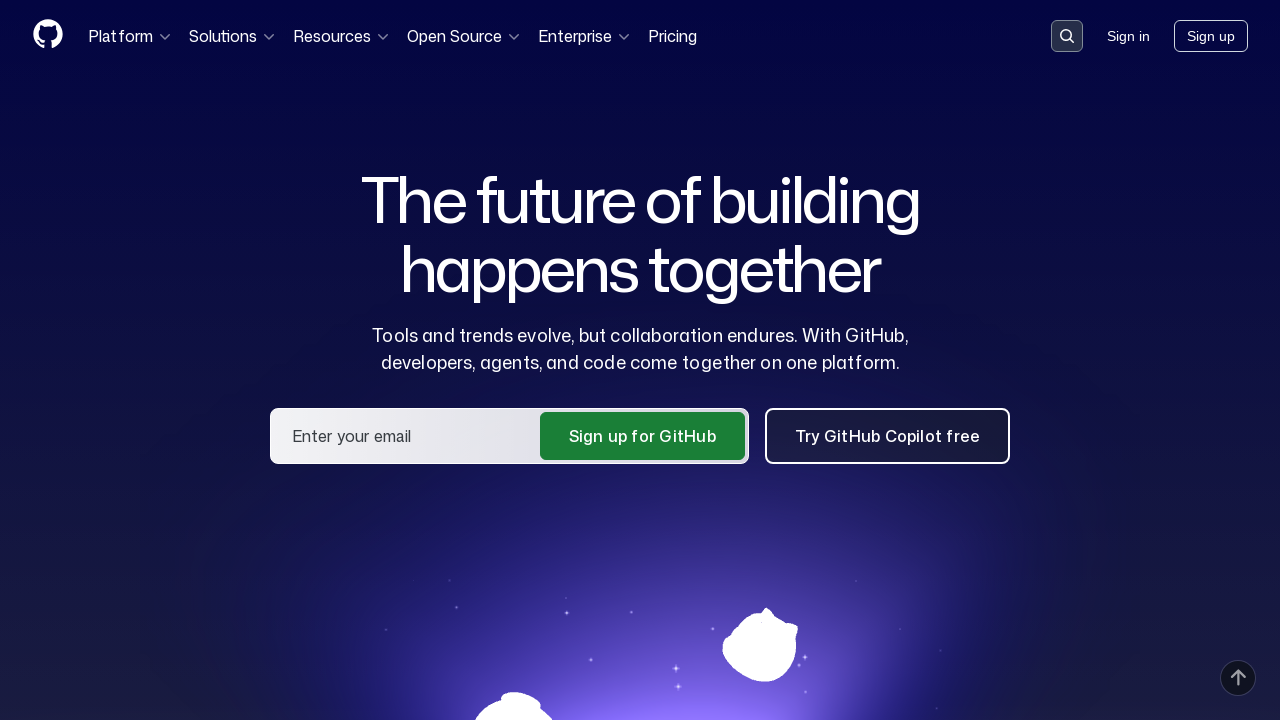

Verified page title contains 'GitHub'
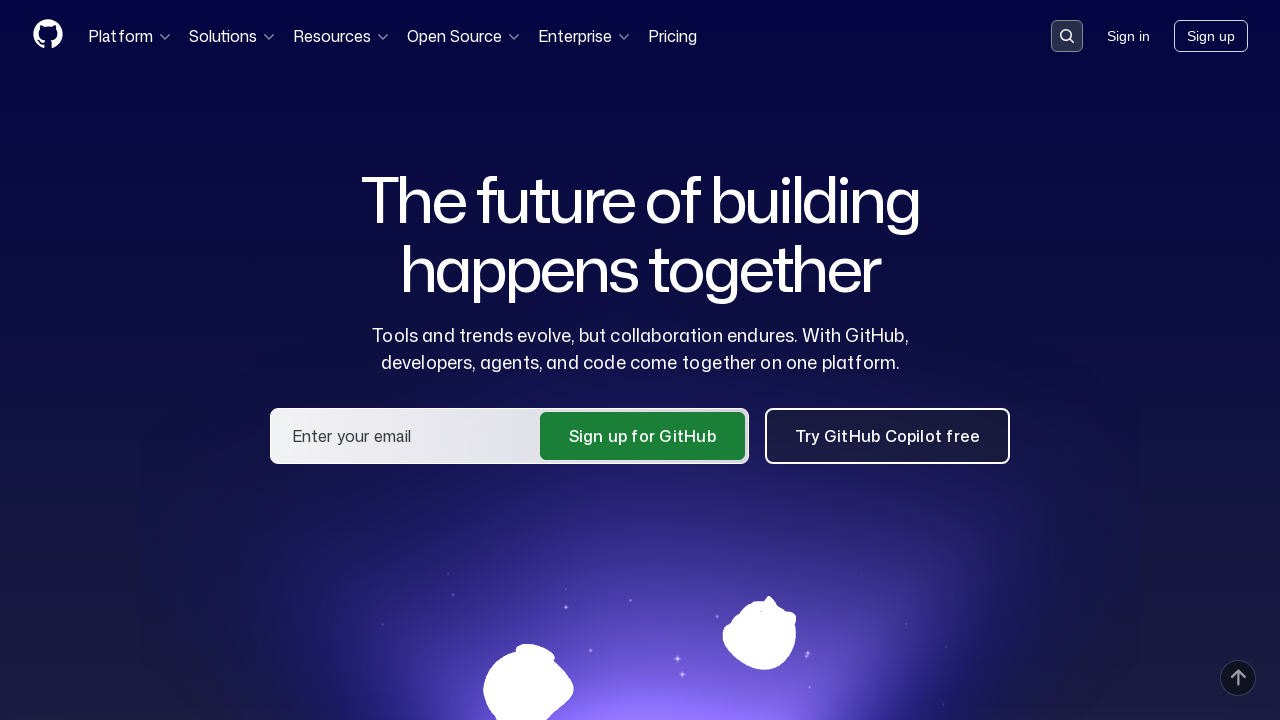

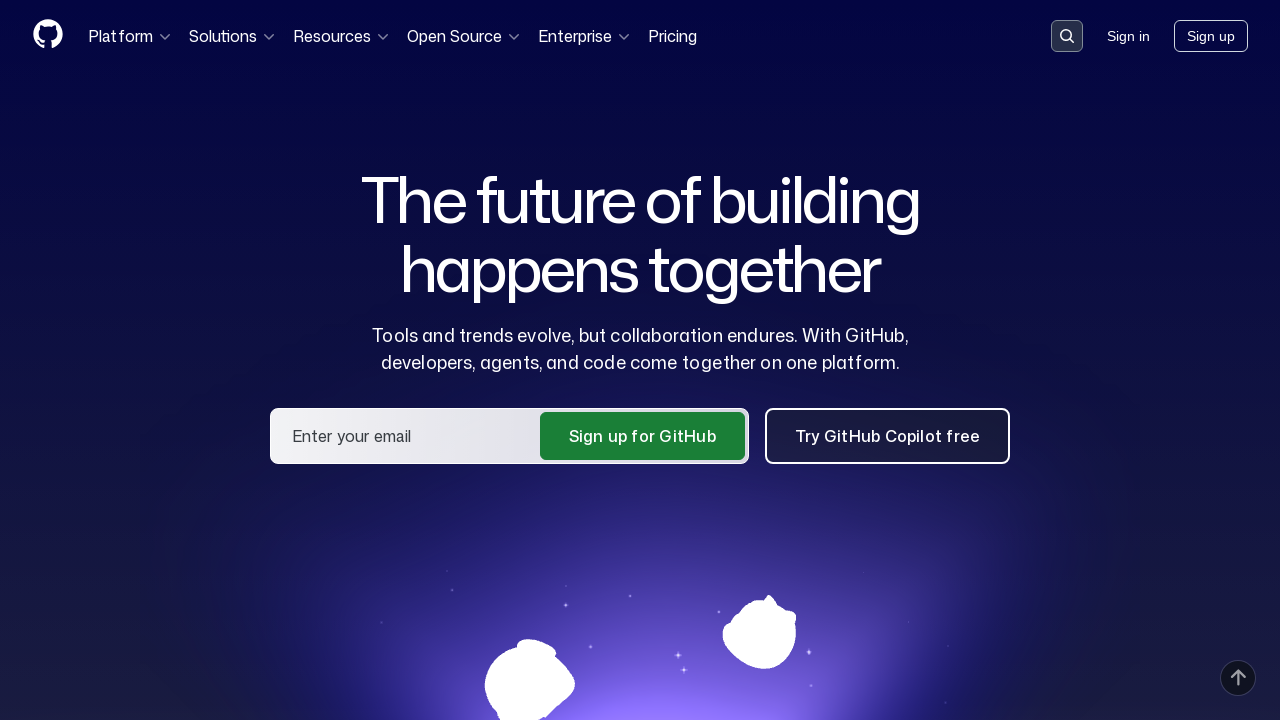